Tests keyboard key press functionality by sending various keyboard keys (Enter, Backspace, Escape, Space) to a demo page that detects key presses

Starting URL: https://the-internet.herokuapp.com/key_presses

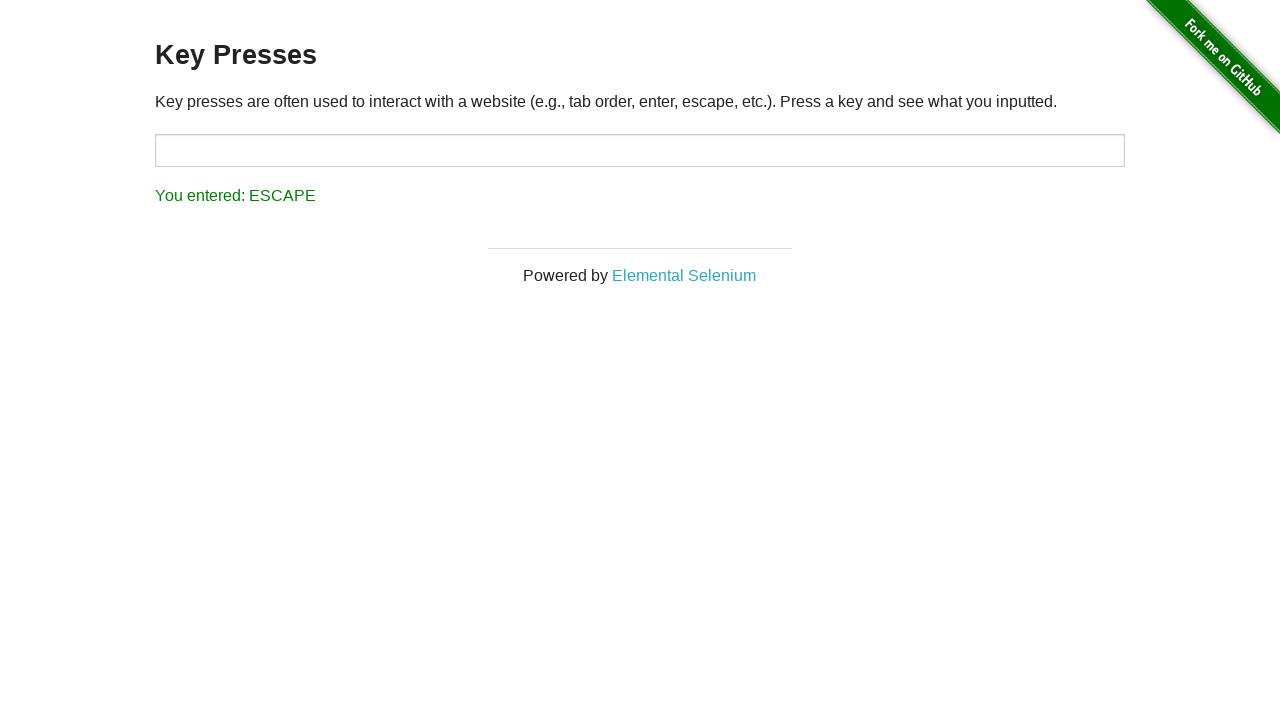

Pressed Enter key
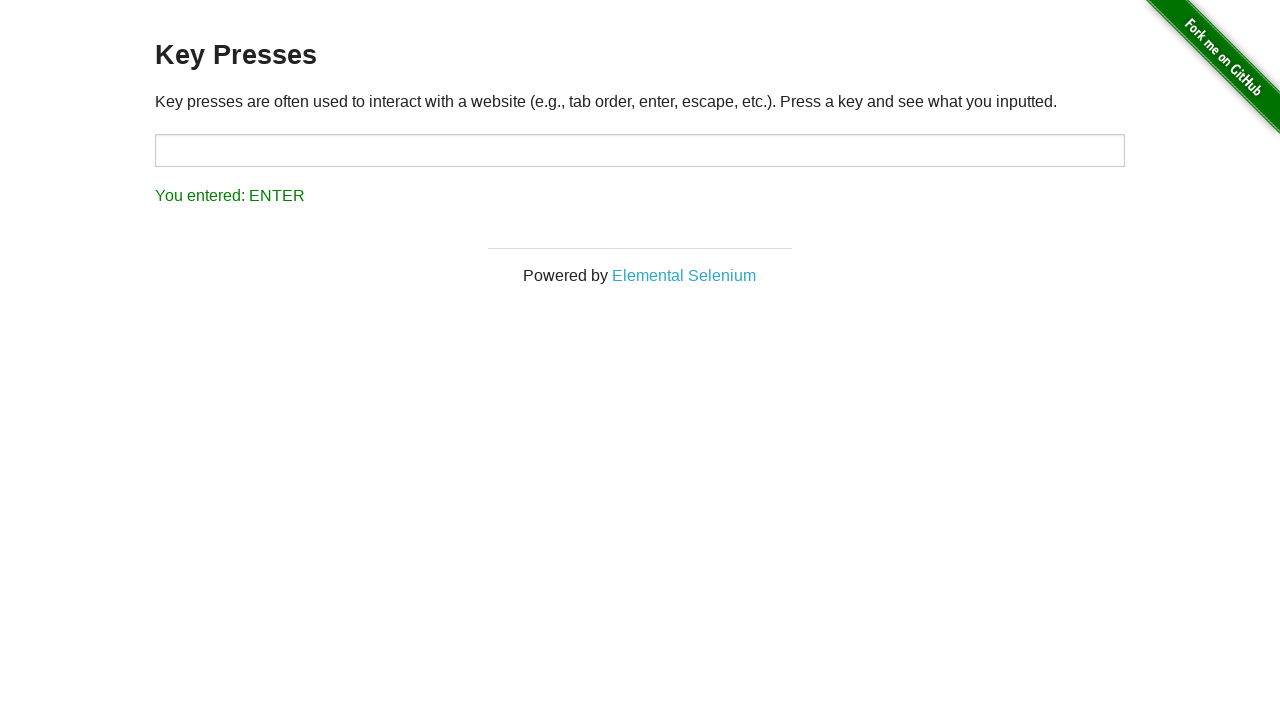

Waited 3 seconds after pressing Enter
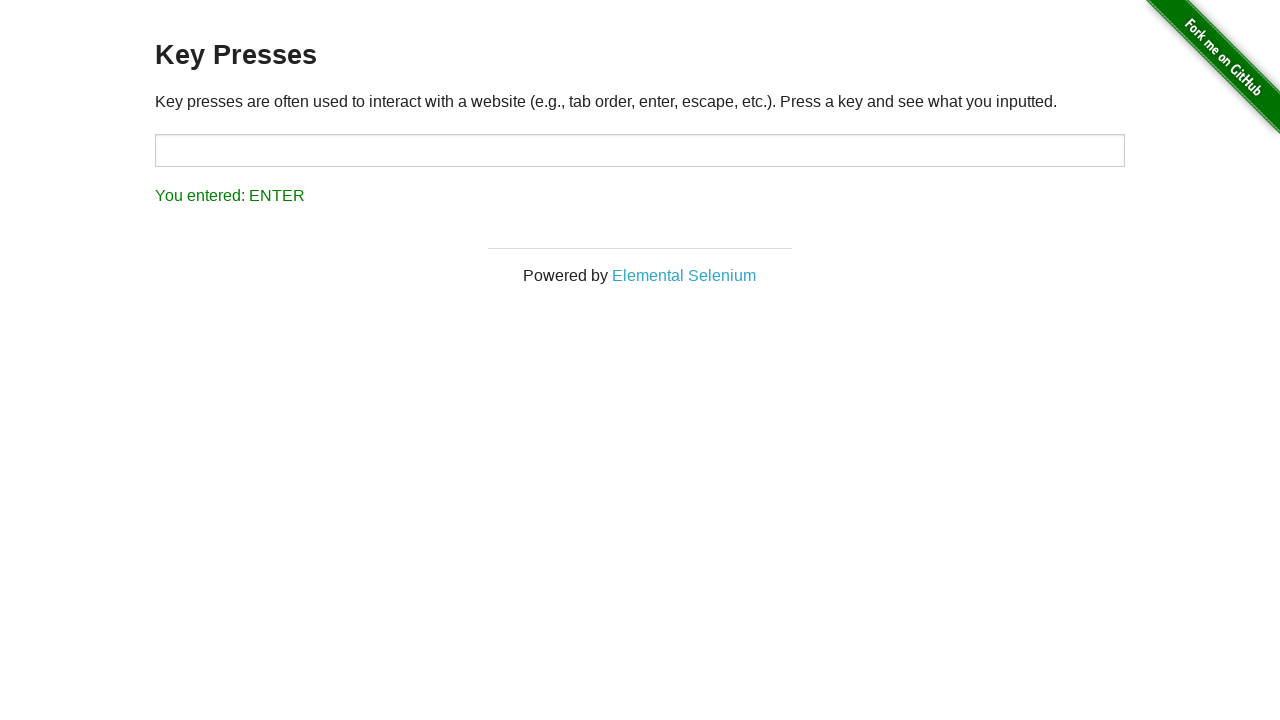

Pressed Backspace key
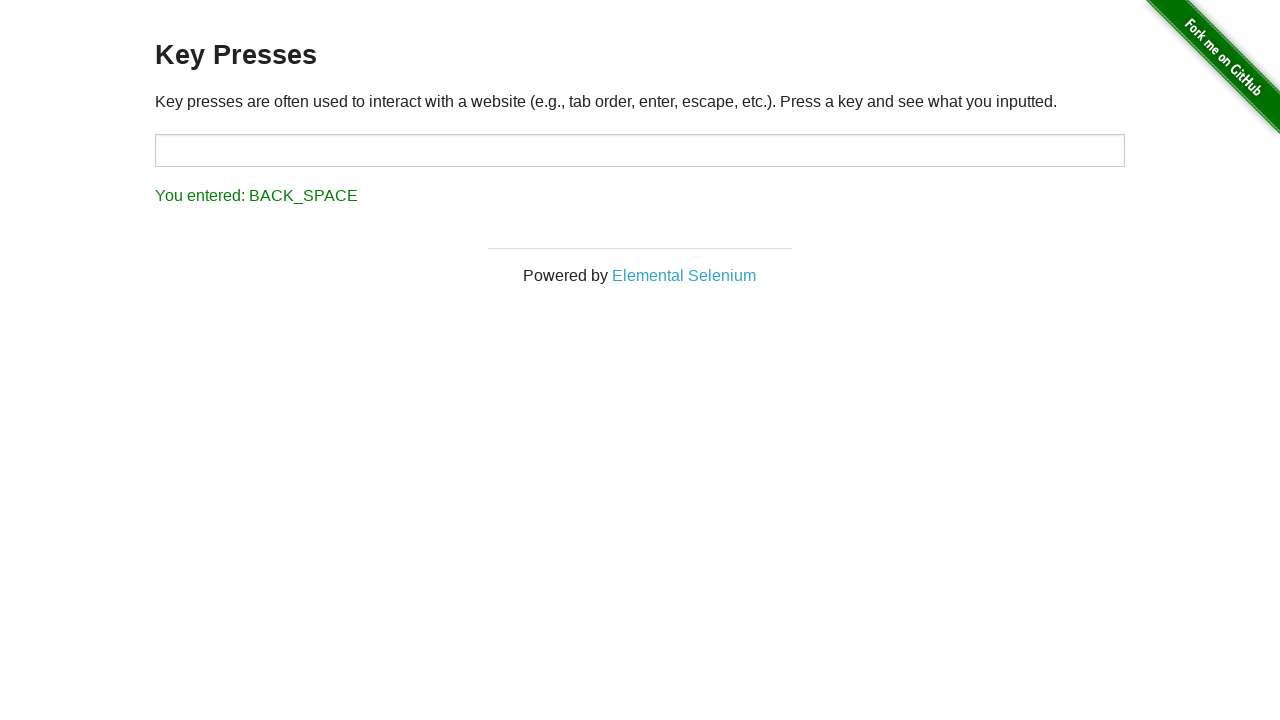

Waited 3 seconds after pressing Backspace
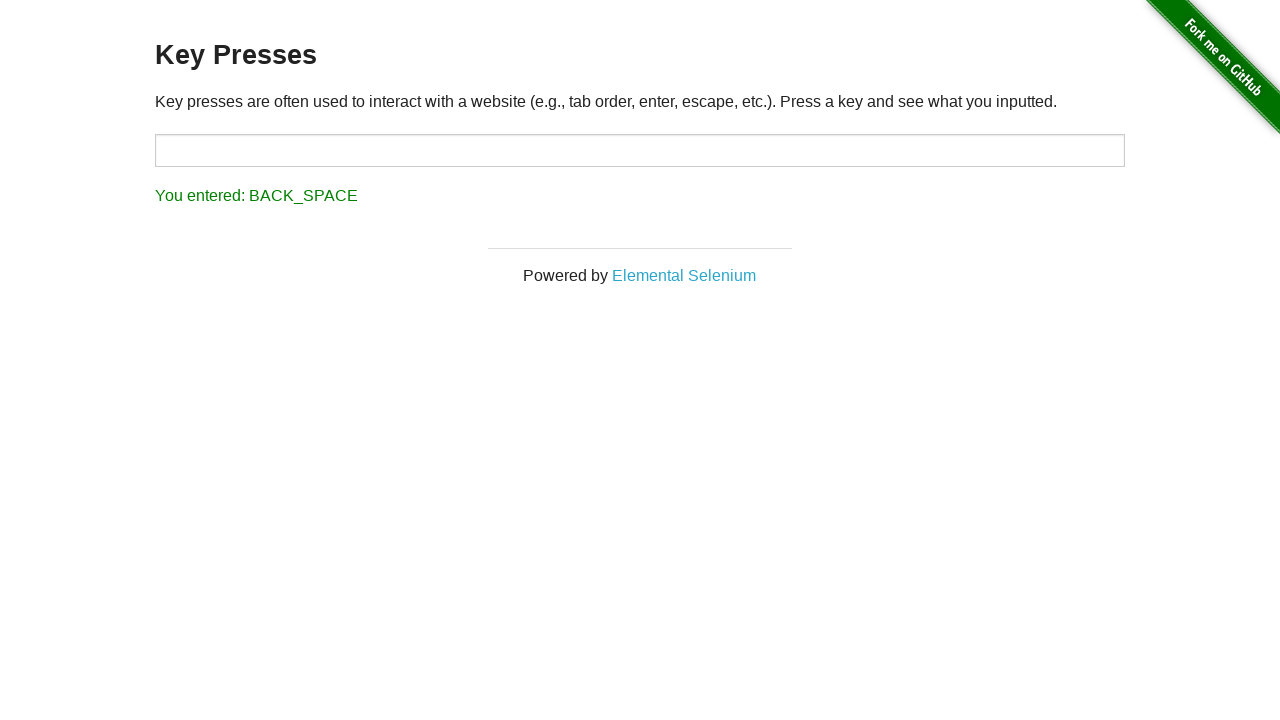

Pressed Escape key
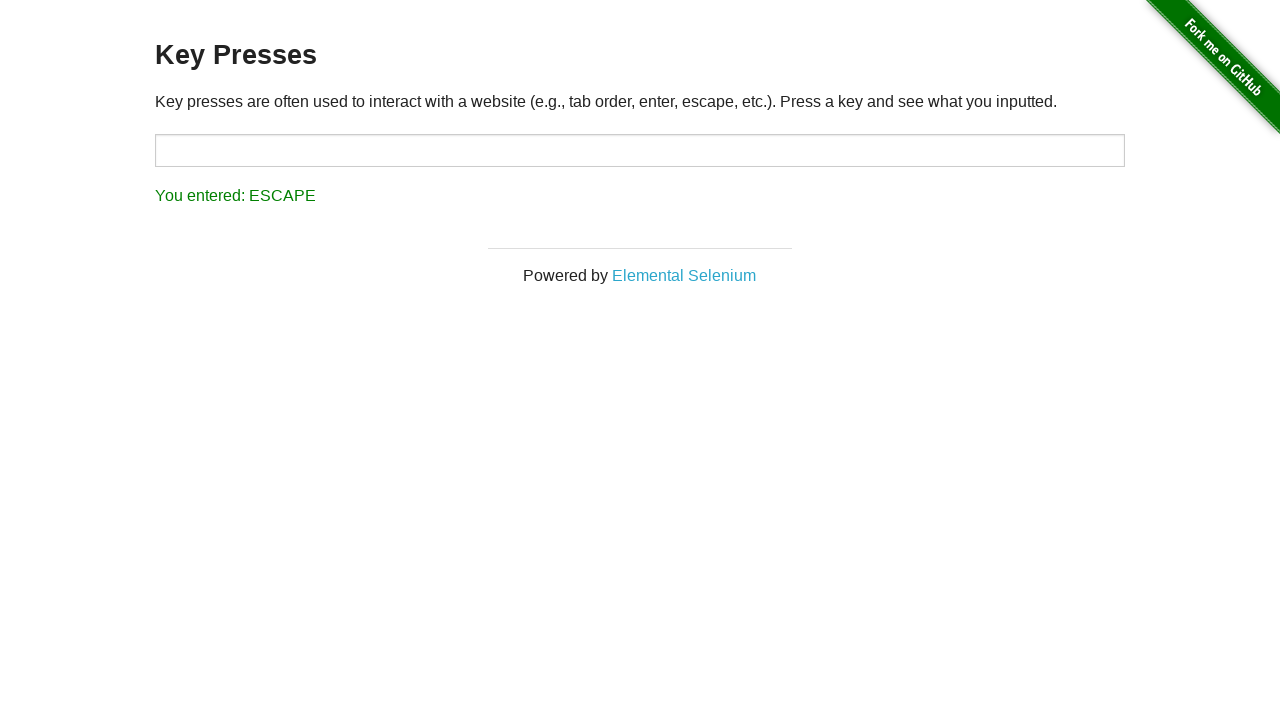

Waited 3 seconds after pressing Escape
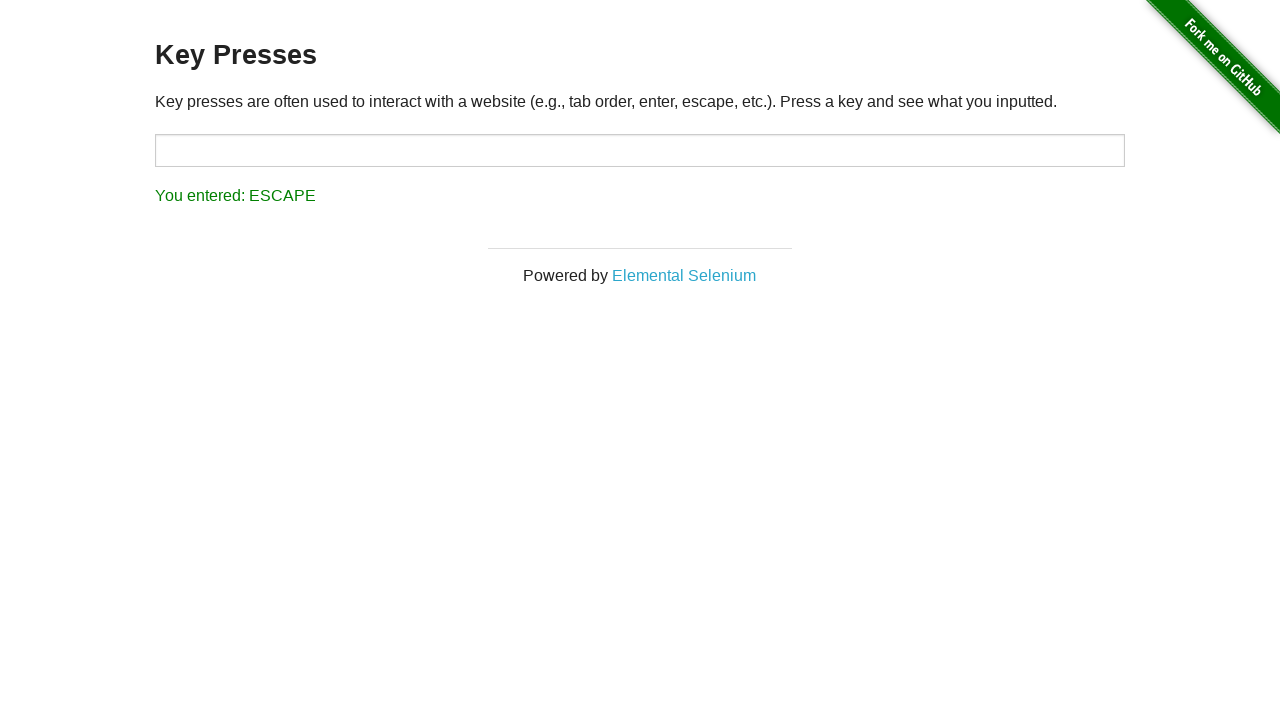

Pressed Space key
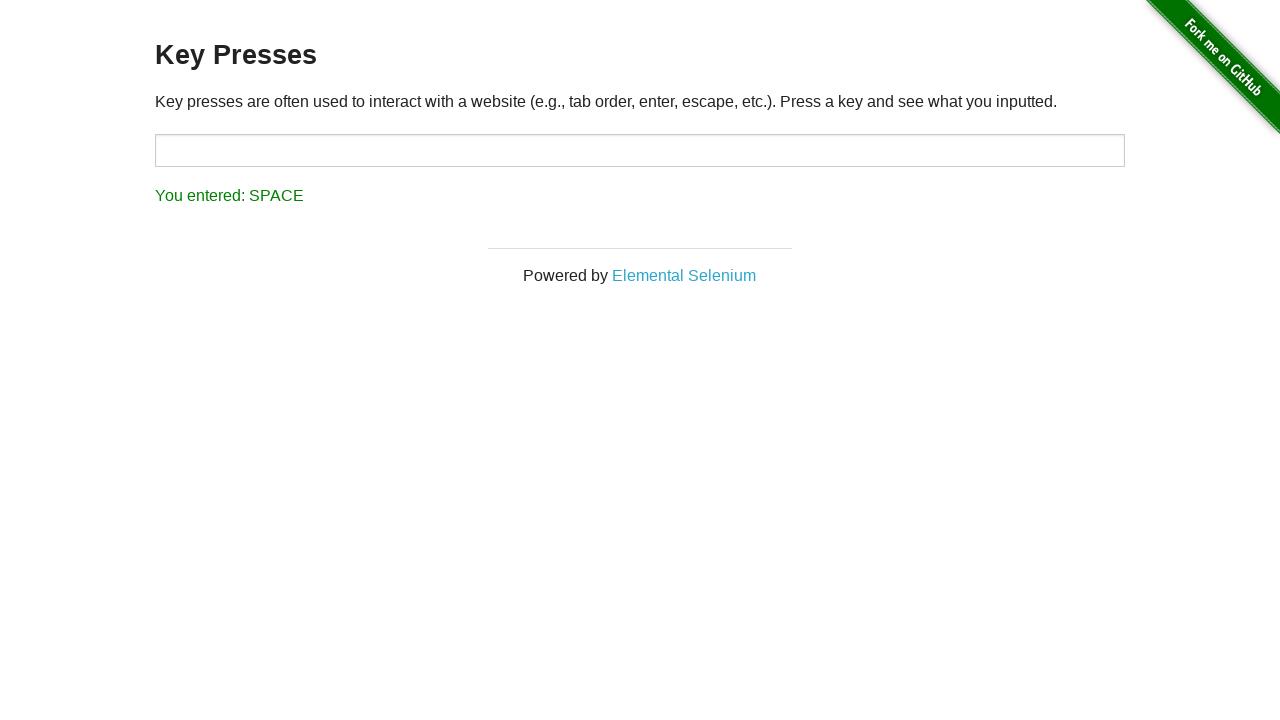

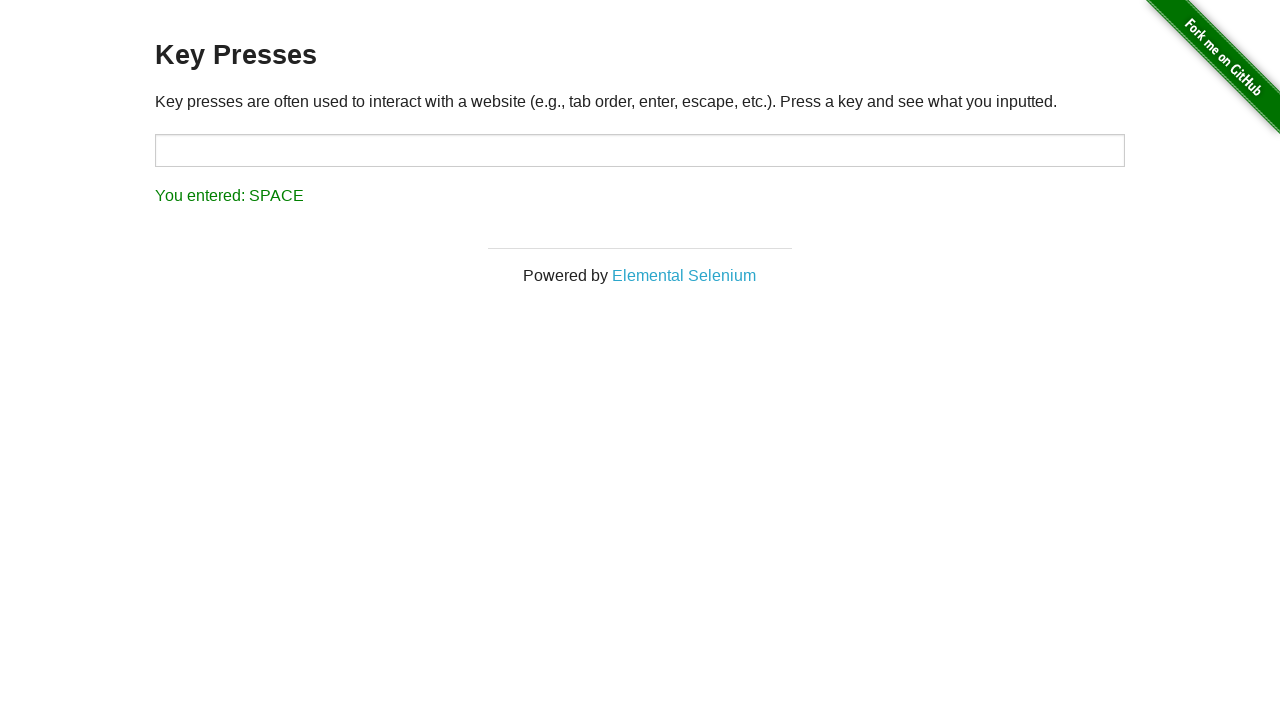